Tests the add/remove elements functionality by clicking "Add Element" button to create a "Delete" button, verifying it appears, then clicking "Delete" and verifying it disappears.

Starting URL: https://practice.cydeo.com/add_remove_elements/

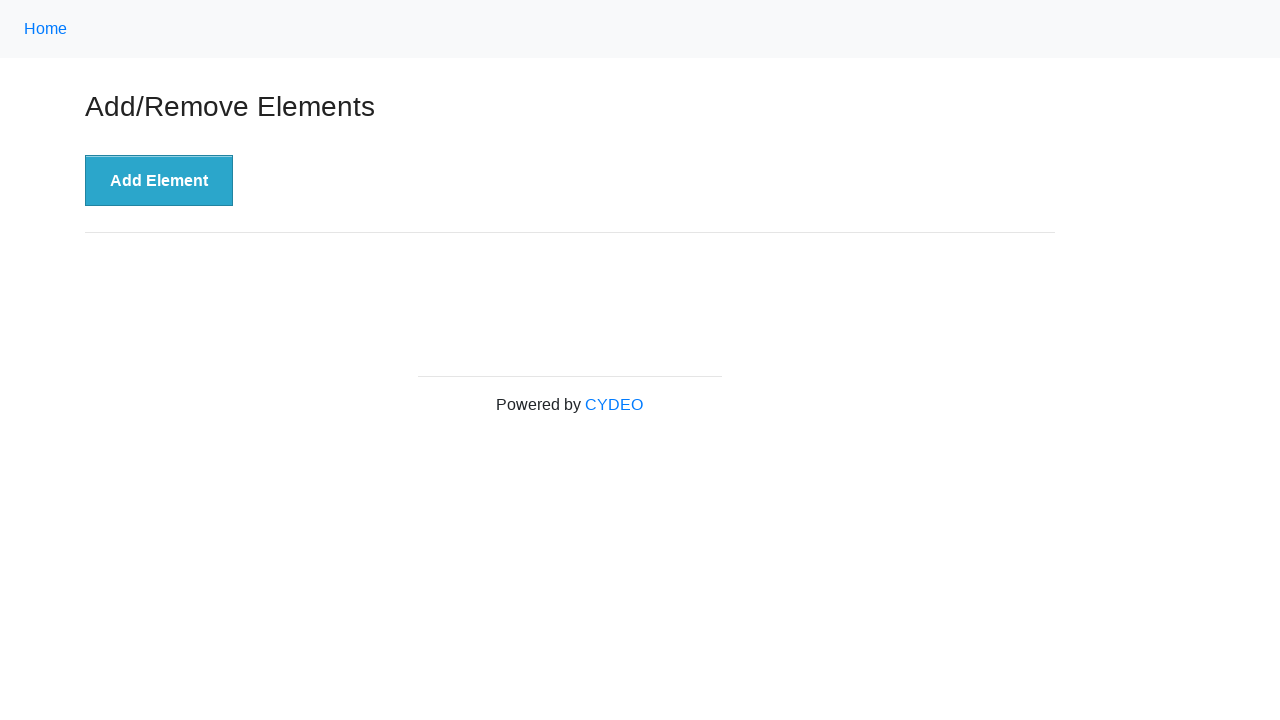

Clicked 'Add Element' button at (159, 181) on xpath=//button[.='Add Element']
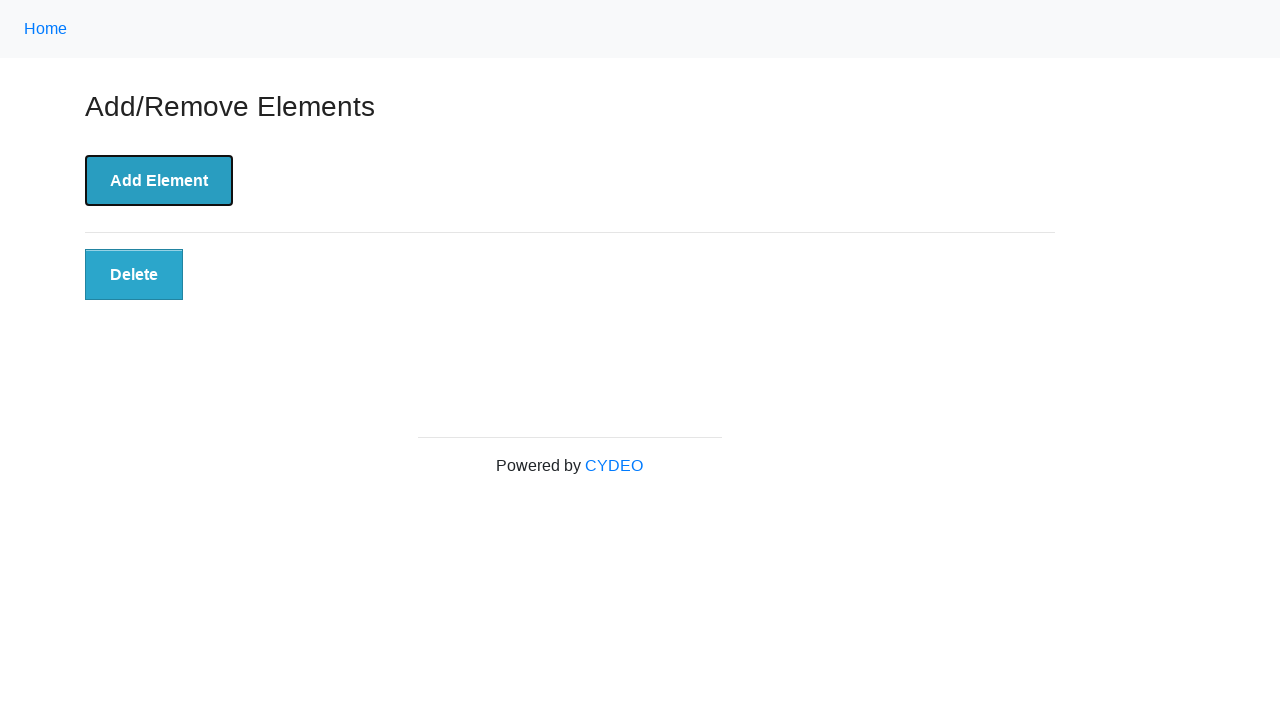

Verified 'Delete' button appeared
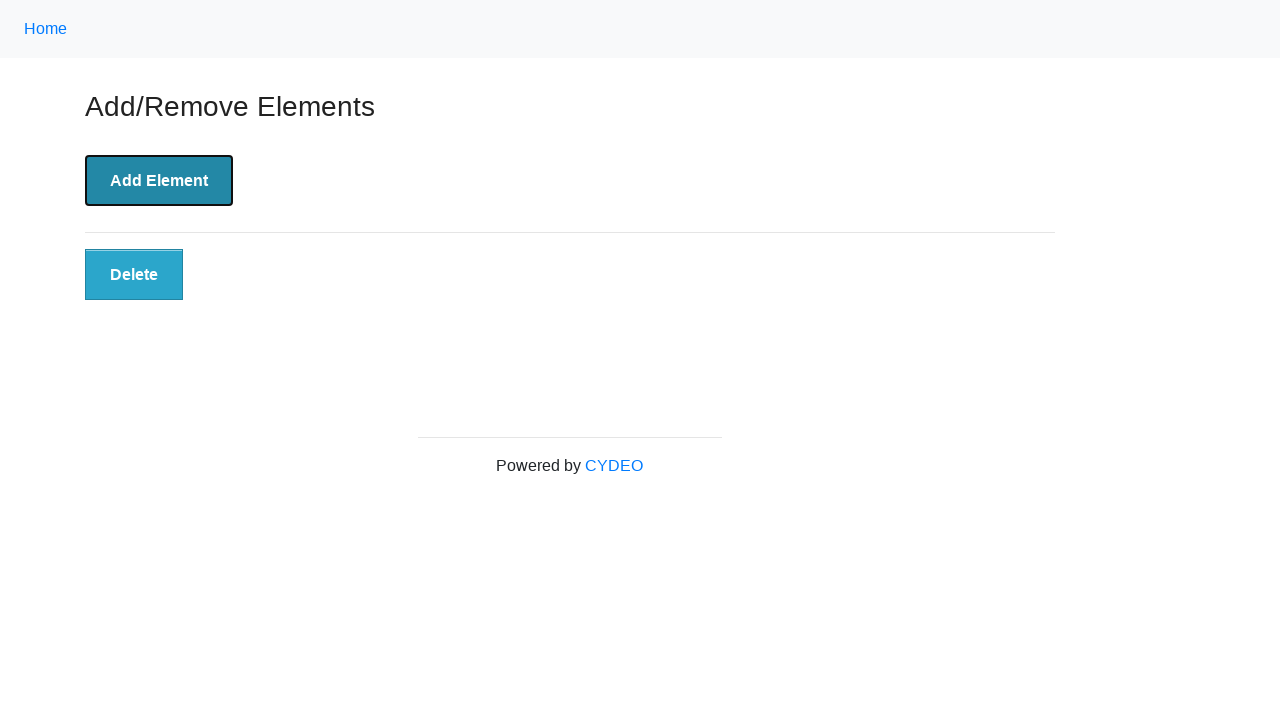

Clicked 'Delete' button at (134, 275) on xpath=//button[.='Delete']
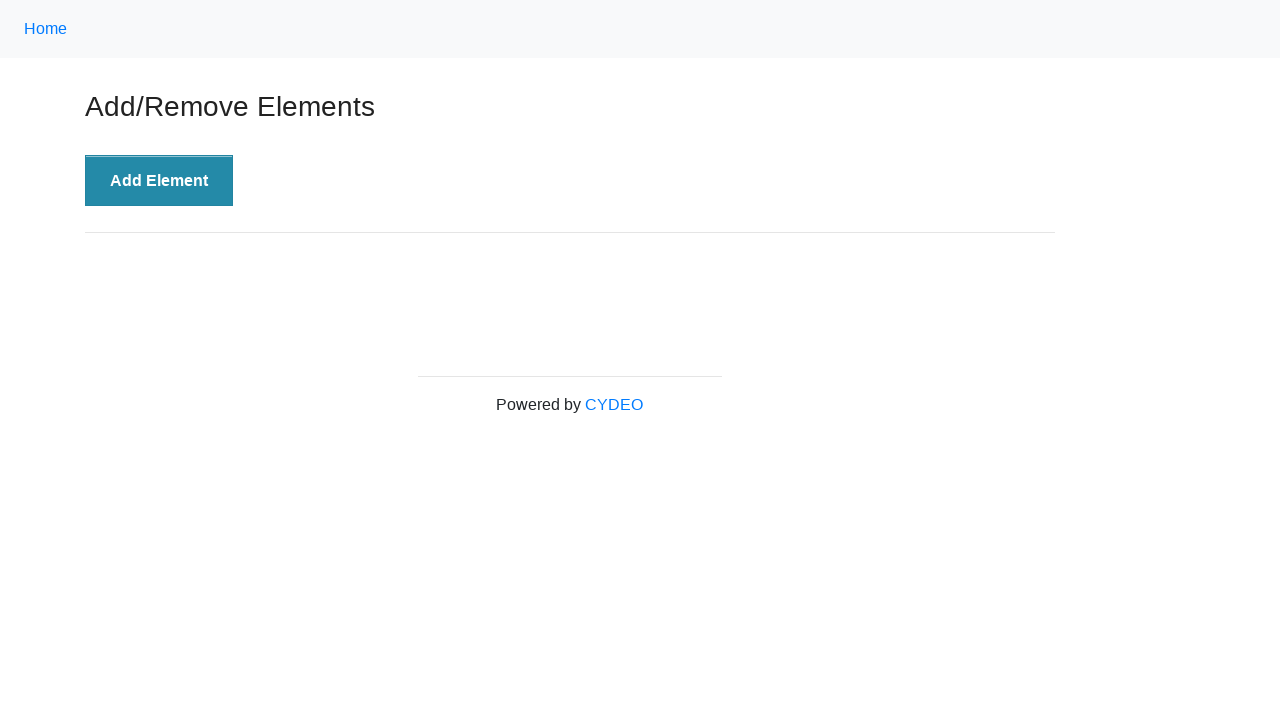

Verified 'Delete' button disappeared
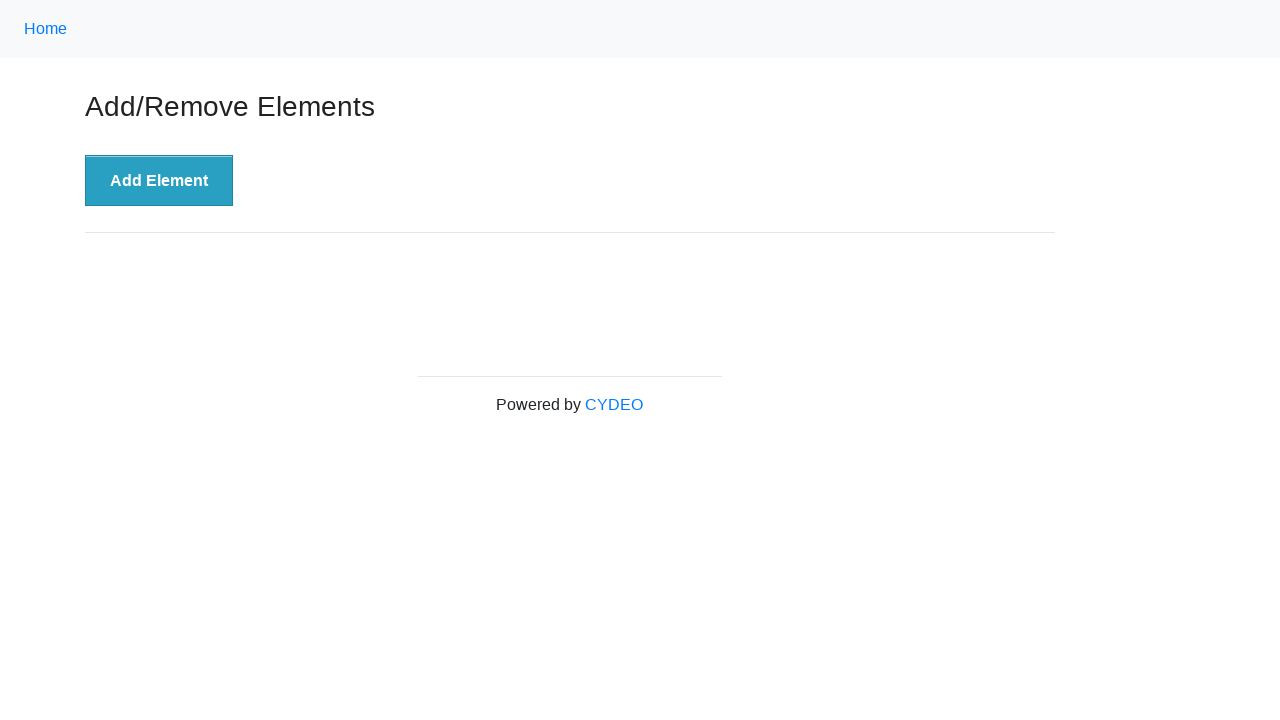

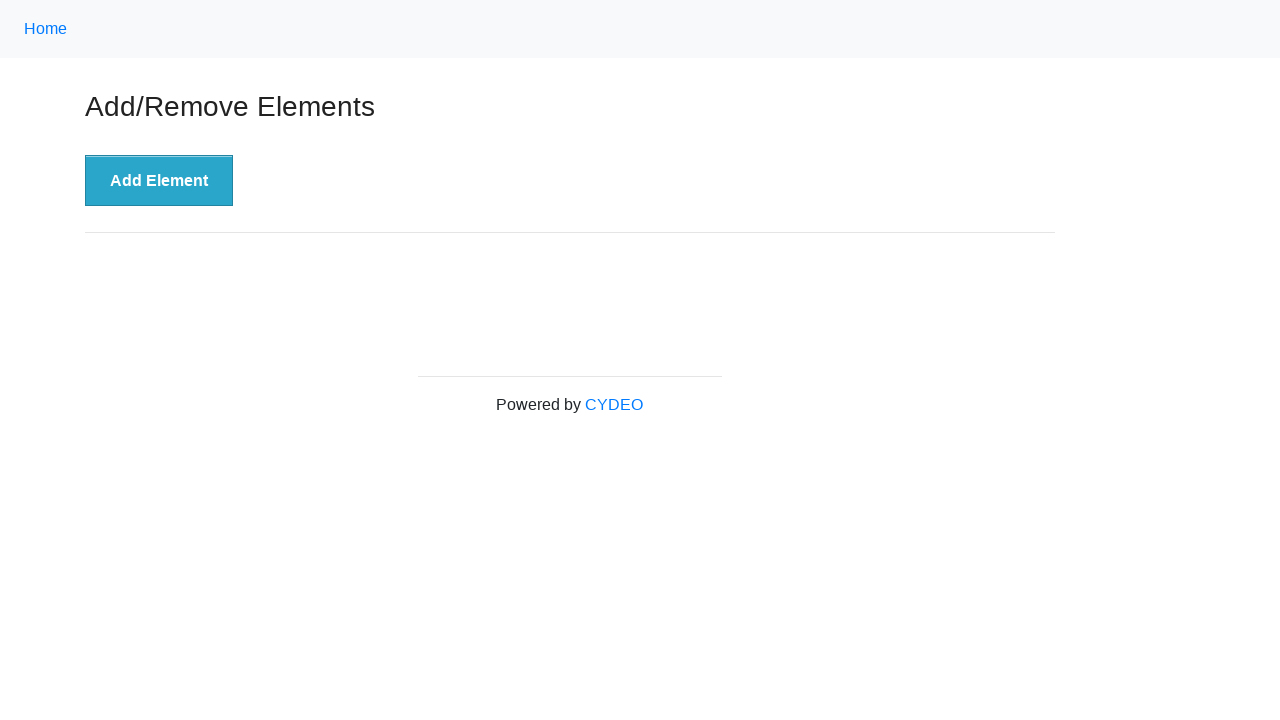